Tests handling of JavaScript alerts including simple alerts, confirm dialogs, and prompt dialogs by clicking buttons and interacting with the alert dialogs

Starting URL: https://the-internet.herokuapp.com/javascript_alerts

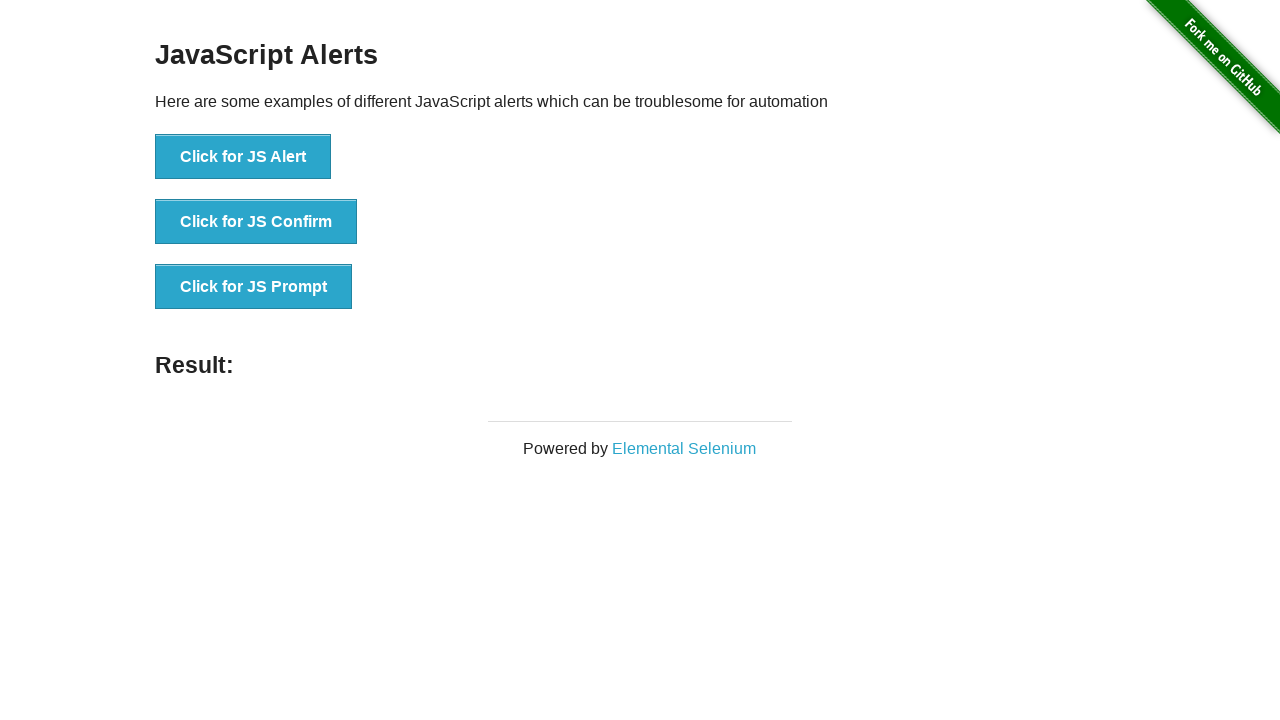

Clicked button to trigger simple JS Alert at (243, 157) on xpath=//button[text()='Click for JS Alert']
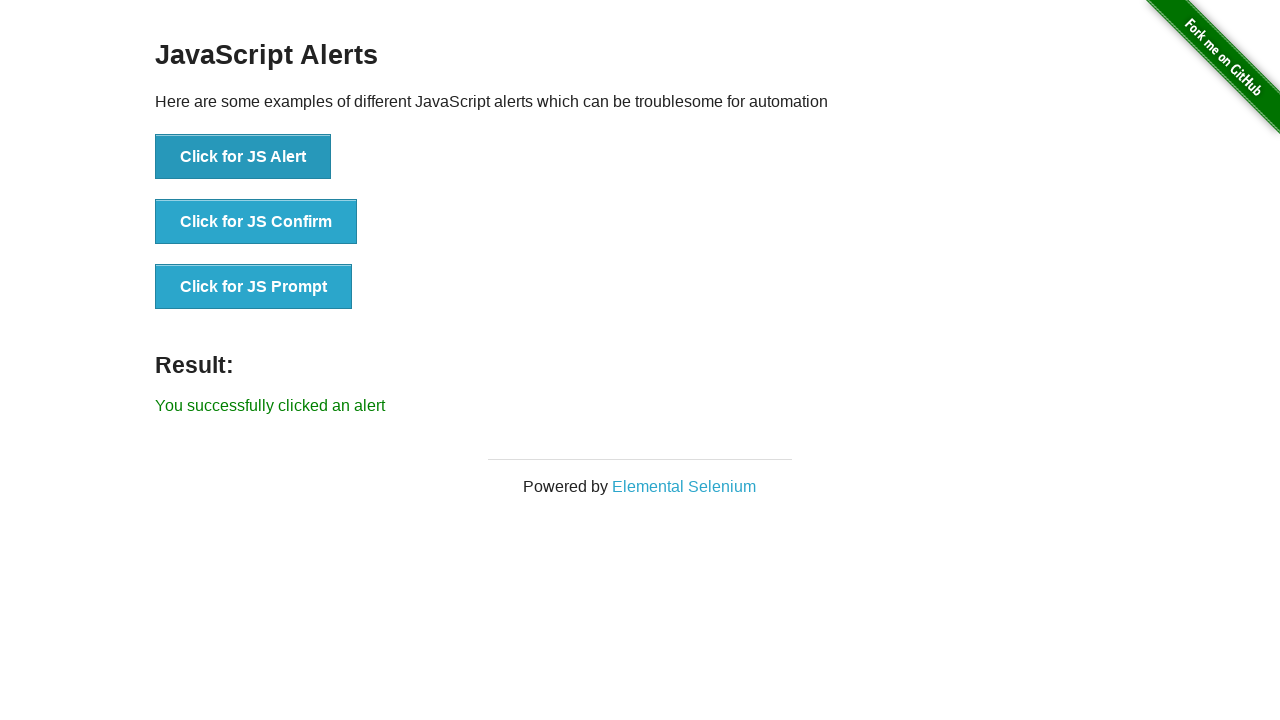

Set up alert handler and clicked JS Alert button at (243, 157) on xpath=//button[text()='Click for JS Alert']
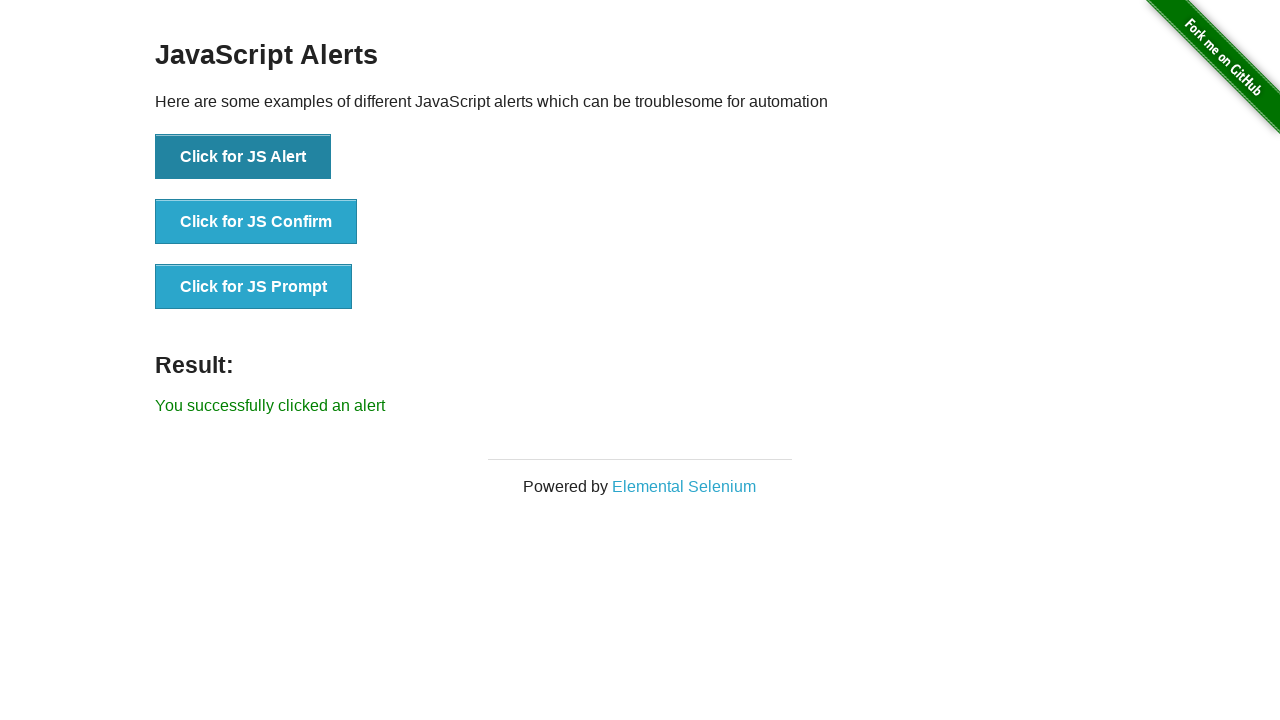

Clicked button to trigger JS Confirm dialog at (256, 222) on xpath=//button[text()='Click for JS Confirm']
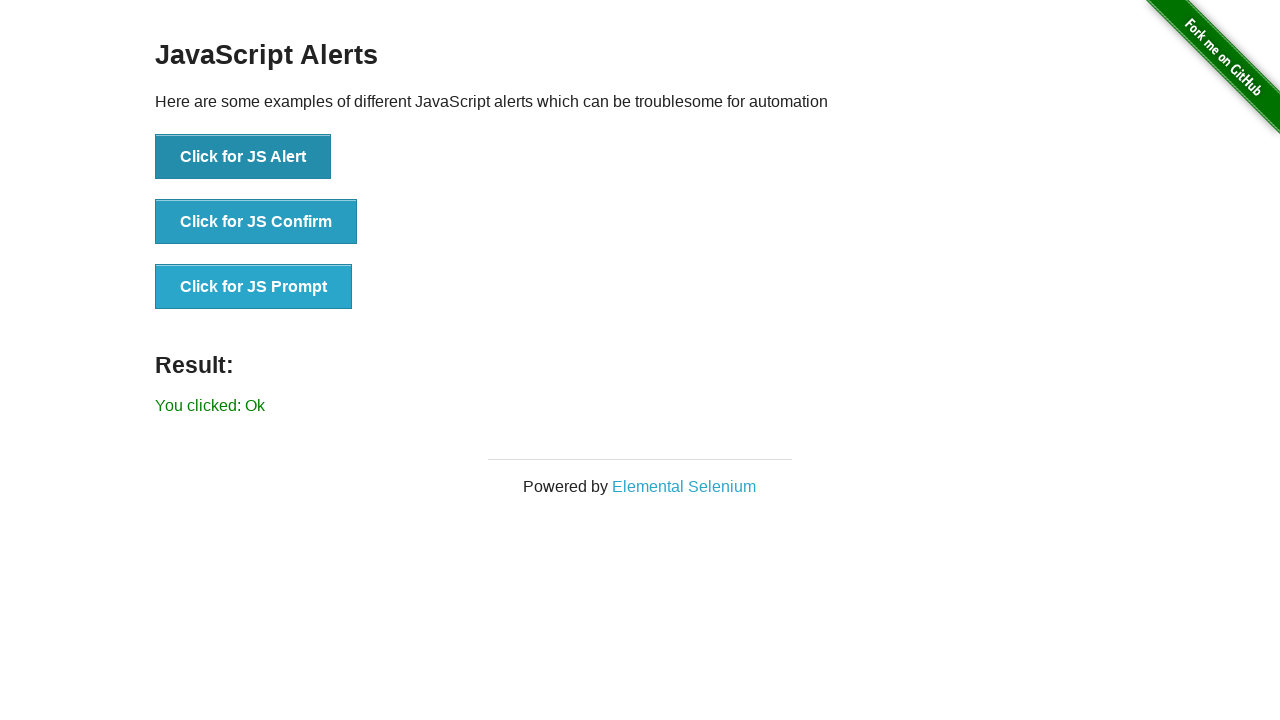

Set up confirm handler to dismiss dialog and clicked JS Confirm button at (256, 222) on xpath=//button[text()='Click for JS Confirm']
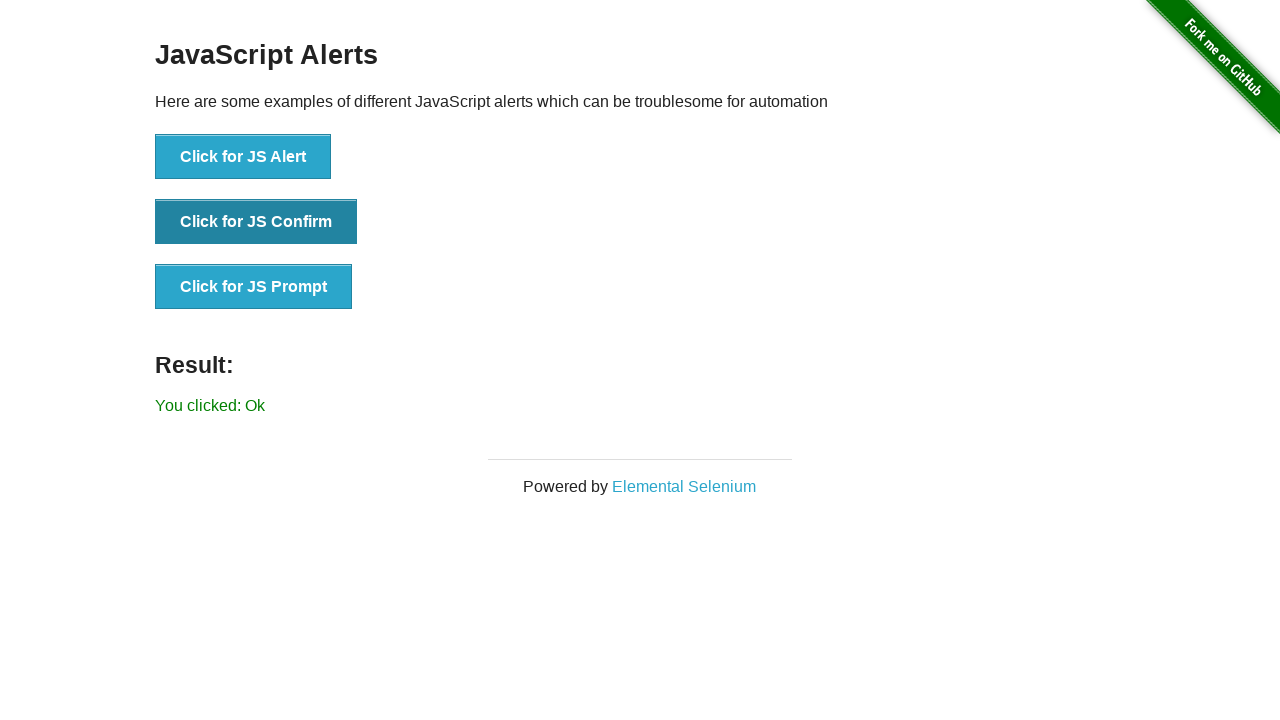

Set up prompt handler to accept with text 'this alert text' and clicked JS Prompt button at (254, 287) on xpath=//button[text()='Click for JS Prompt']
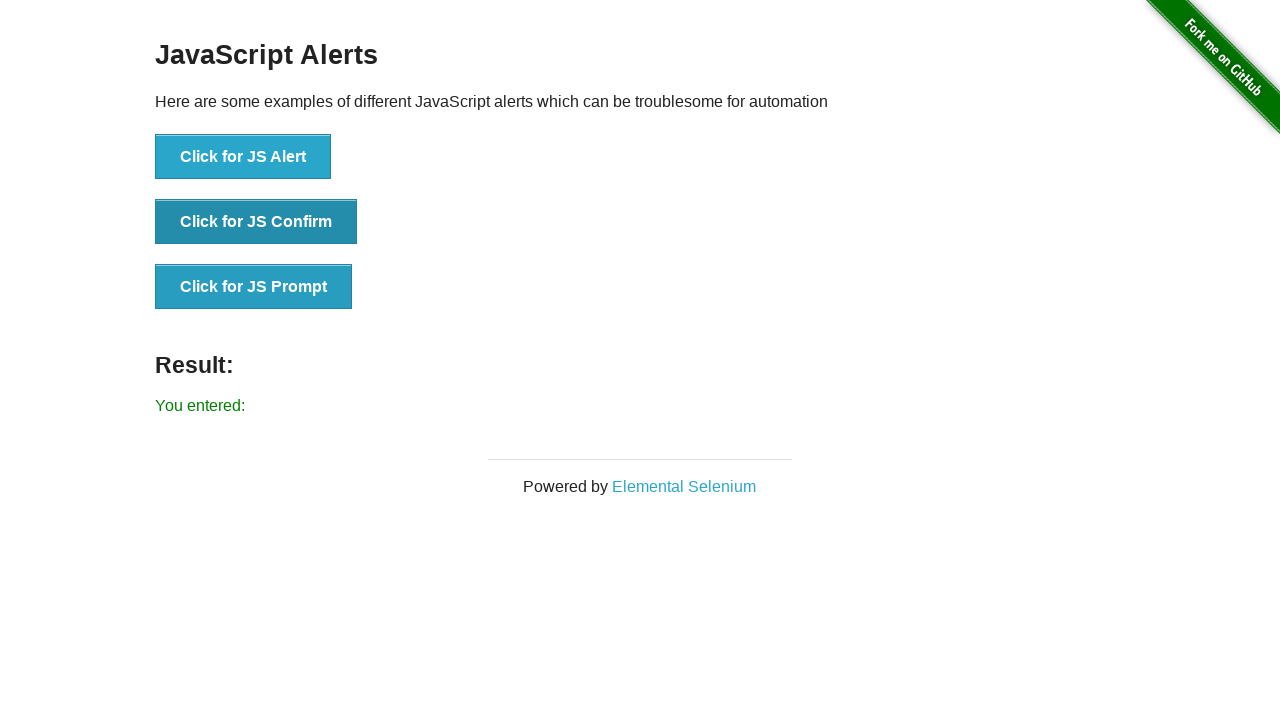

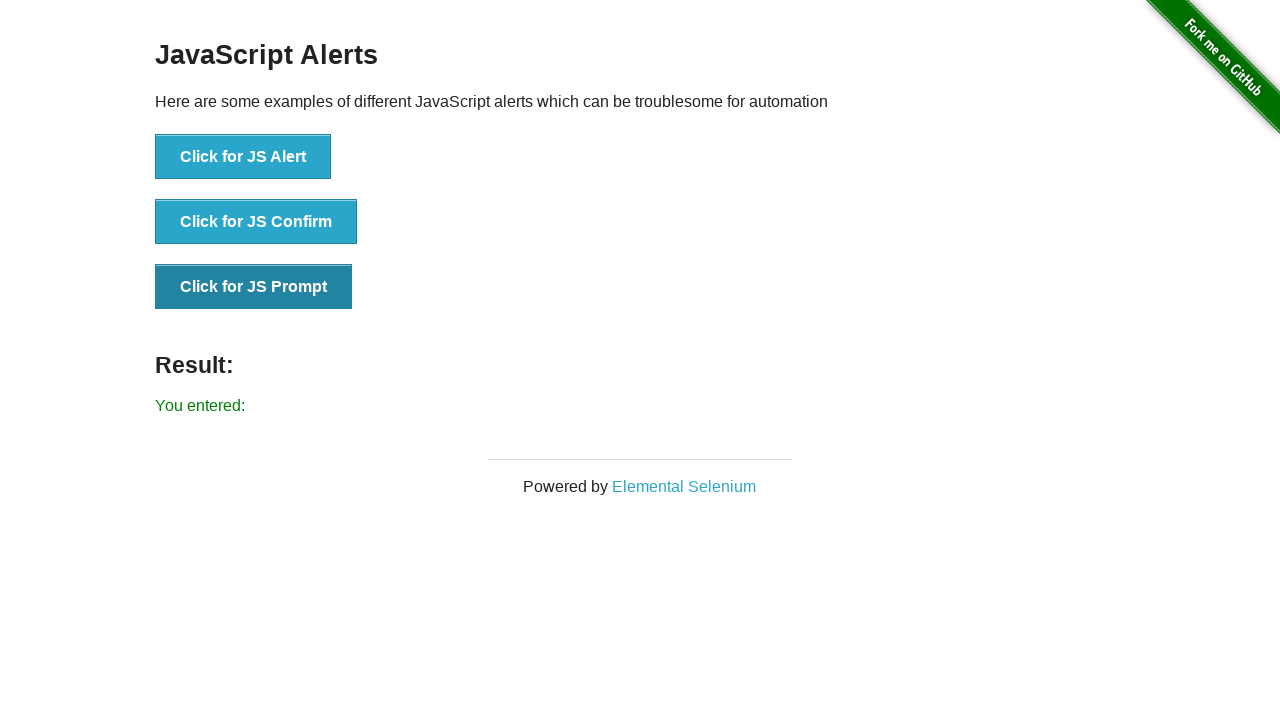